Tests dynamic page loading by clicking a start button and waiting for an element to become visible with custom clock and polling interval.

Starting URL: https://the-internet.herokuapp.com/dynamic_loading/2

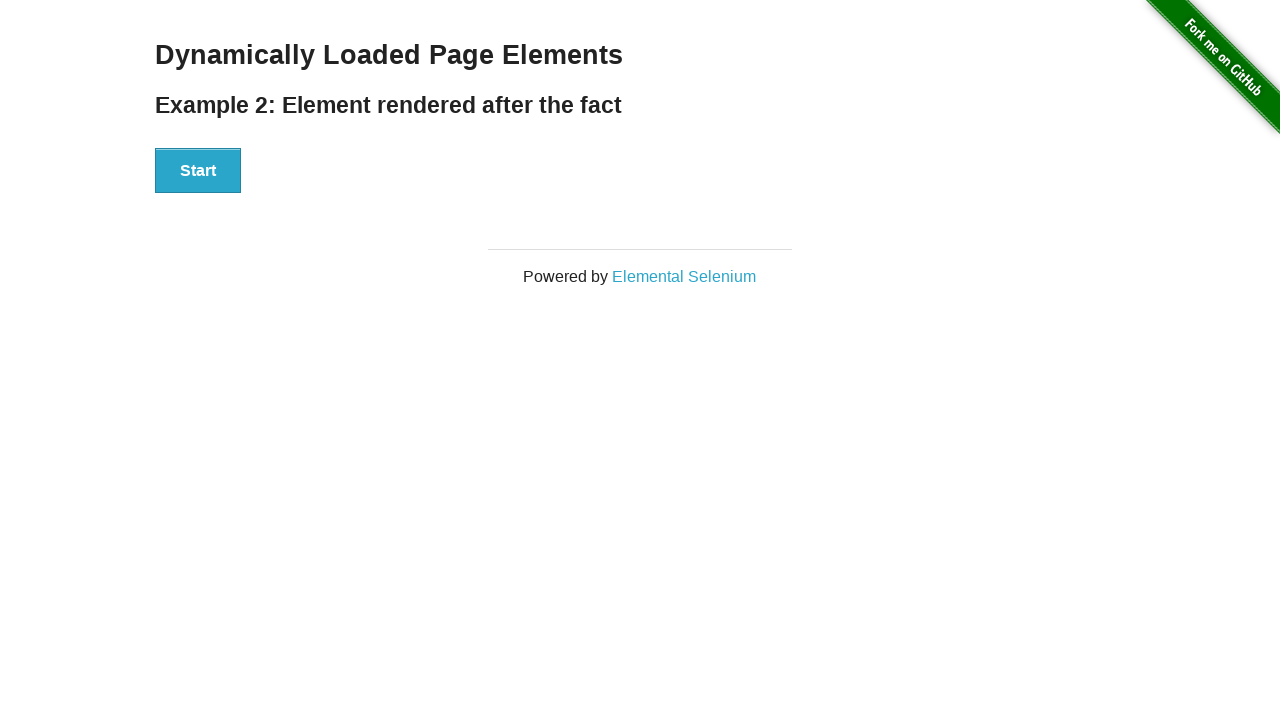

Clicked start button to trigger dynamic loading at (198, 171) on button
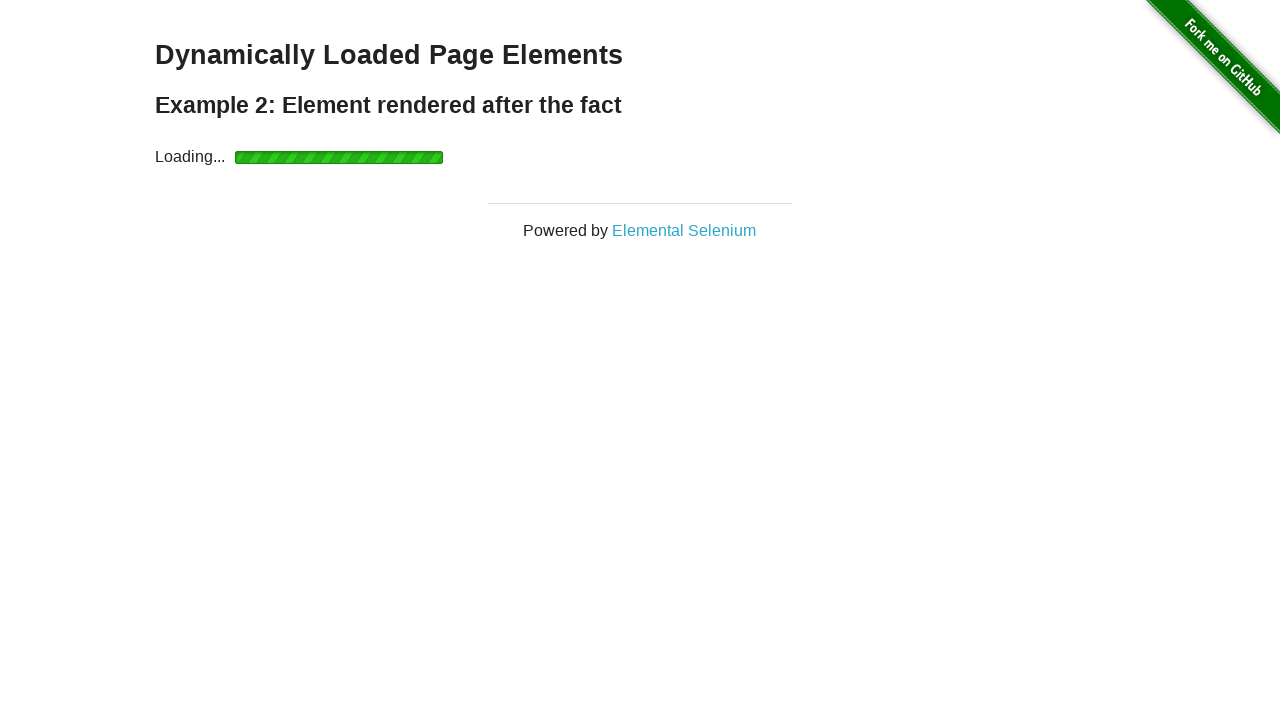

Waited for dynamically loaded element to become visible
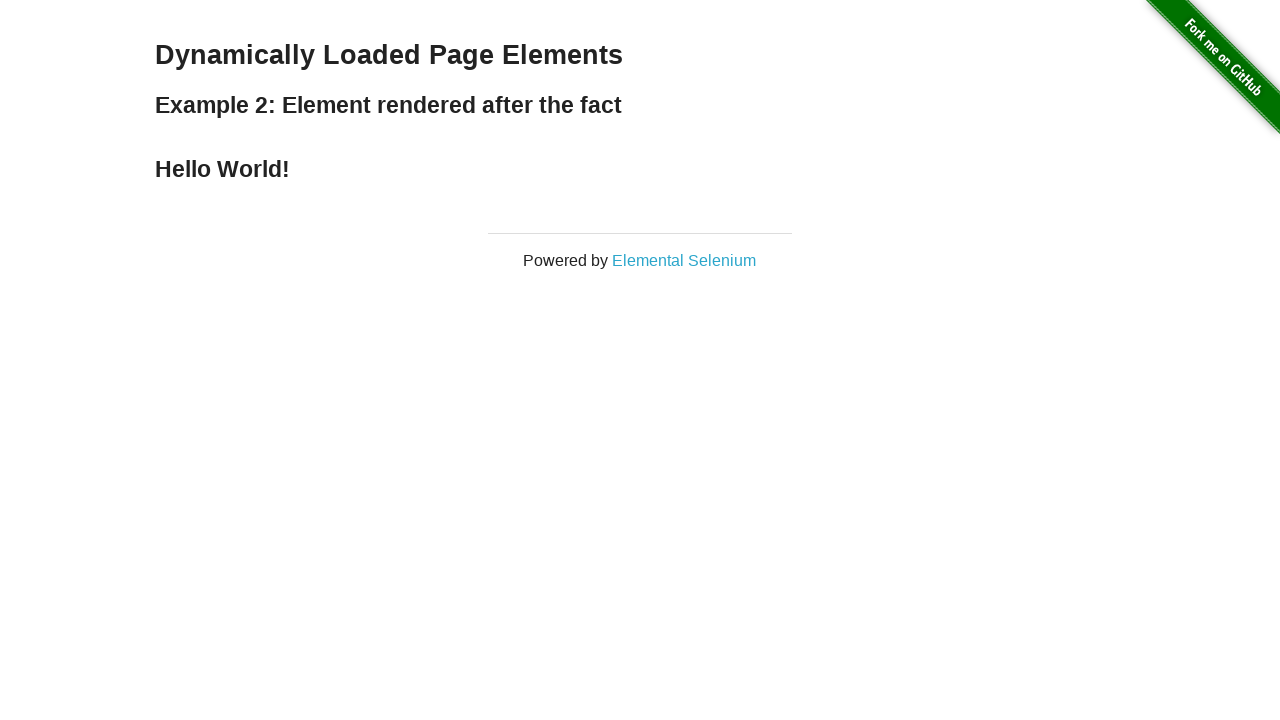

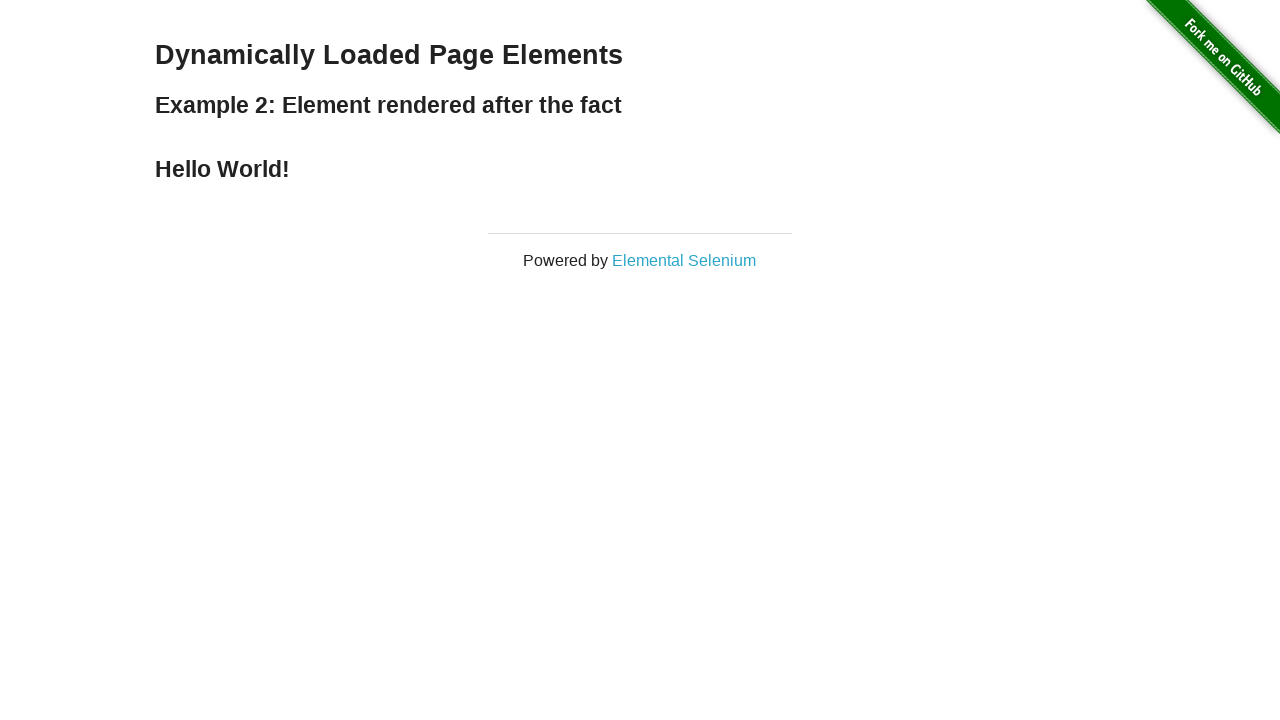